Tests a slow calculator application by setting a delay value, performing an addition operation (7 + 8), and waiting for the result (15) to appear on the screen.

Starting URL: https://bonigarcia.dev/selenium-webdriver-java/slow-calculator.html

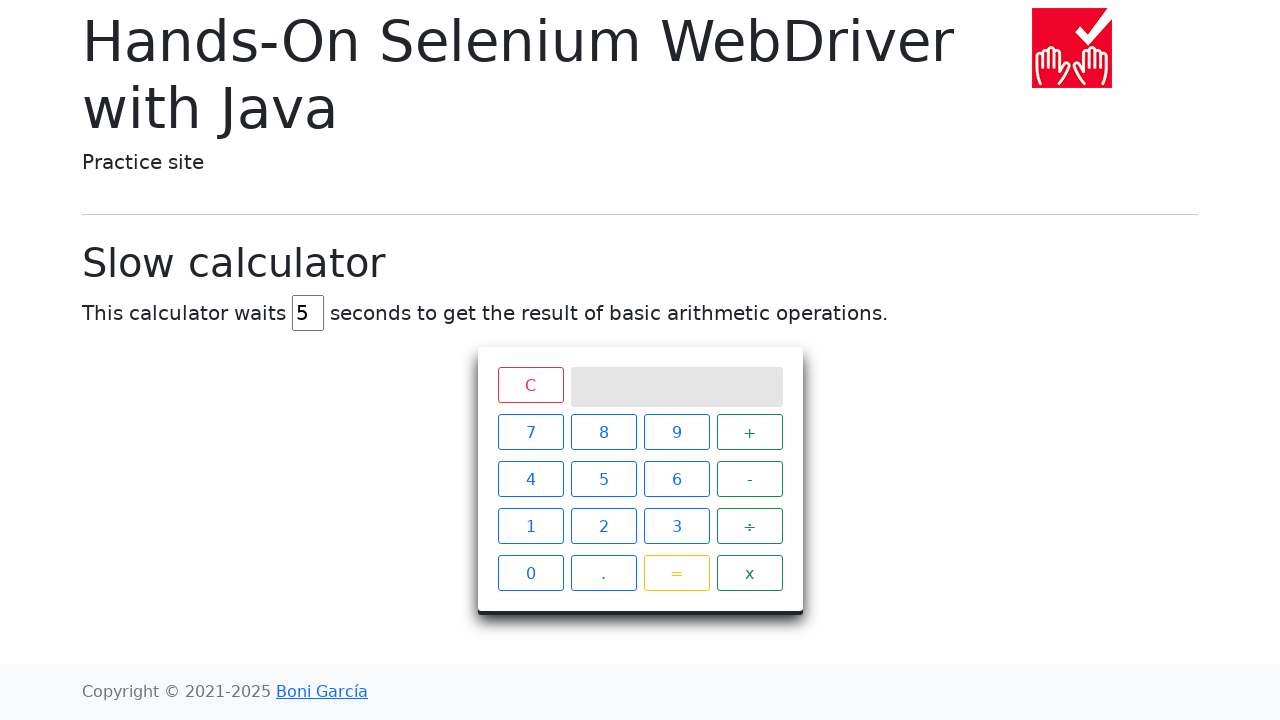

Cleared the delay input field on #delay
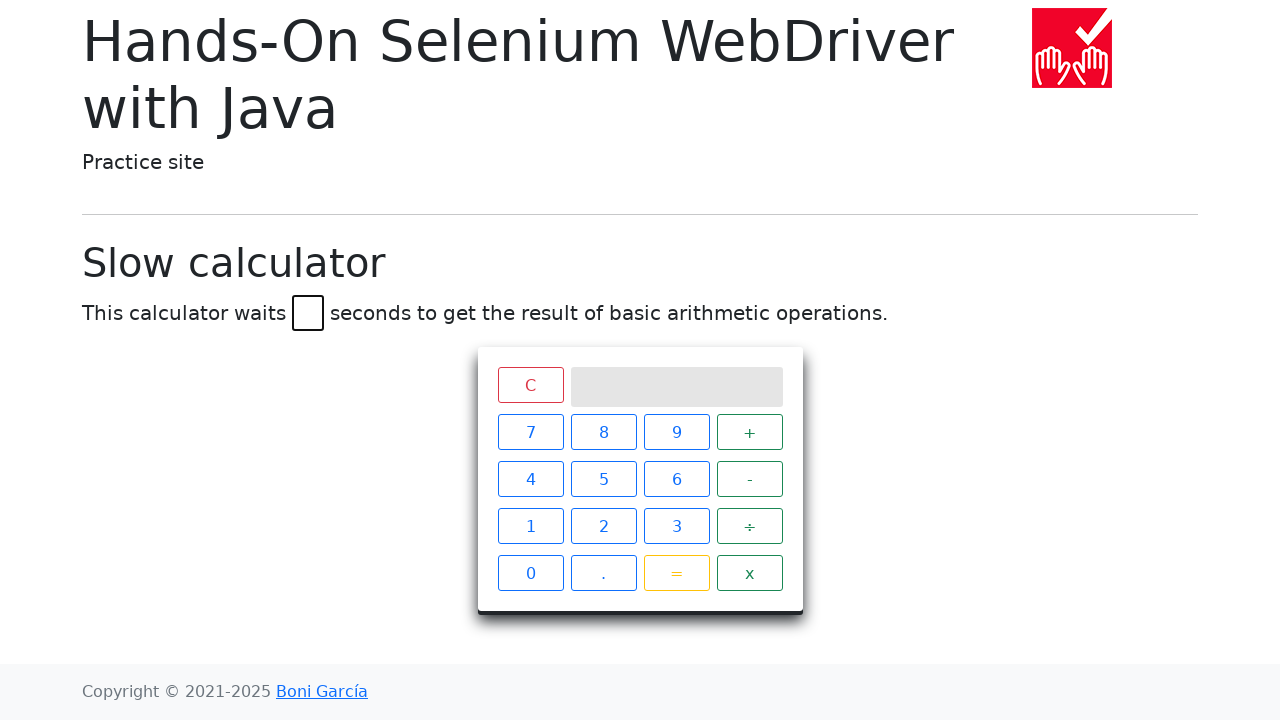

Set delay to 45 seconds on #delay
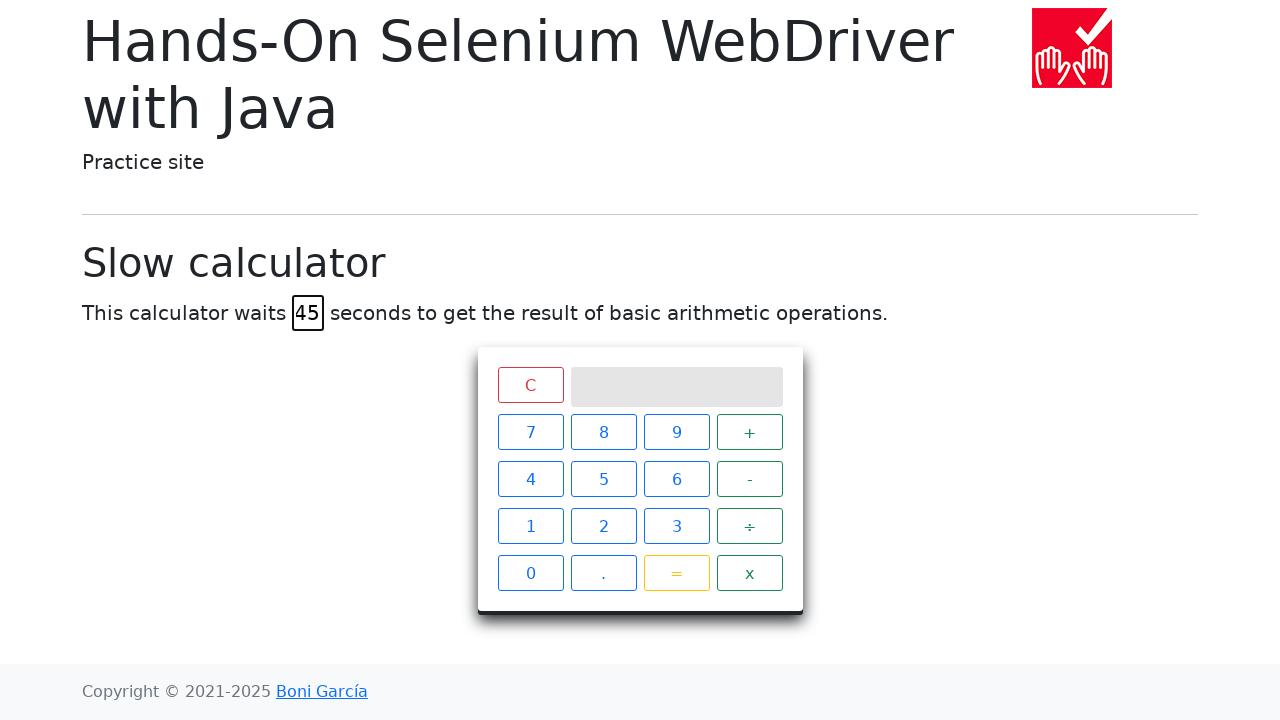

Clicked calculator button '7' at (530, 432) on xpath=//span[text()='7']
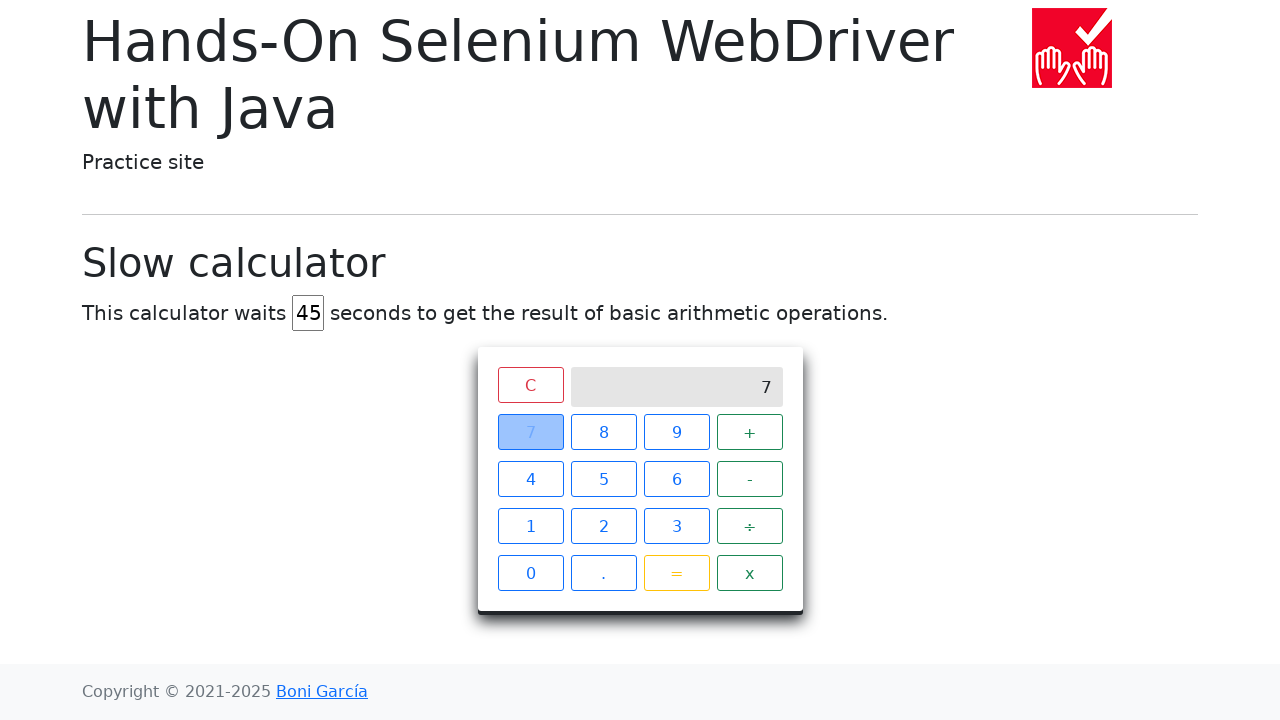

Clicked calculator button '+' at (750, 432) on xpath=//span[text()='+']
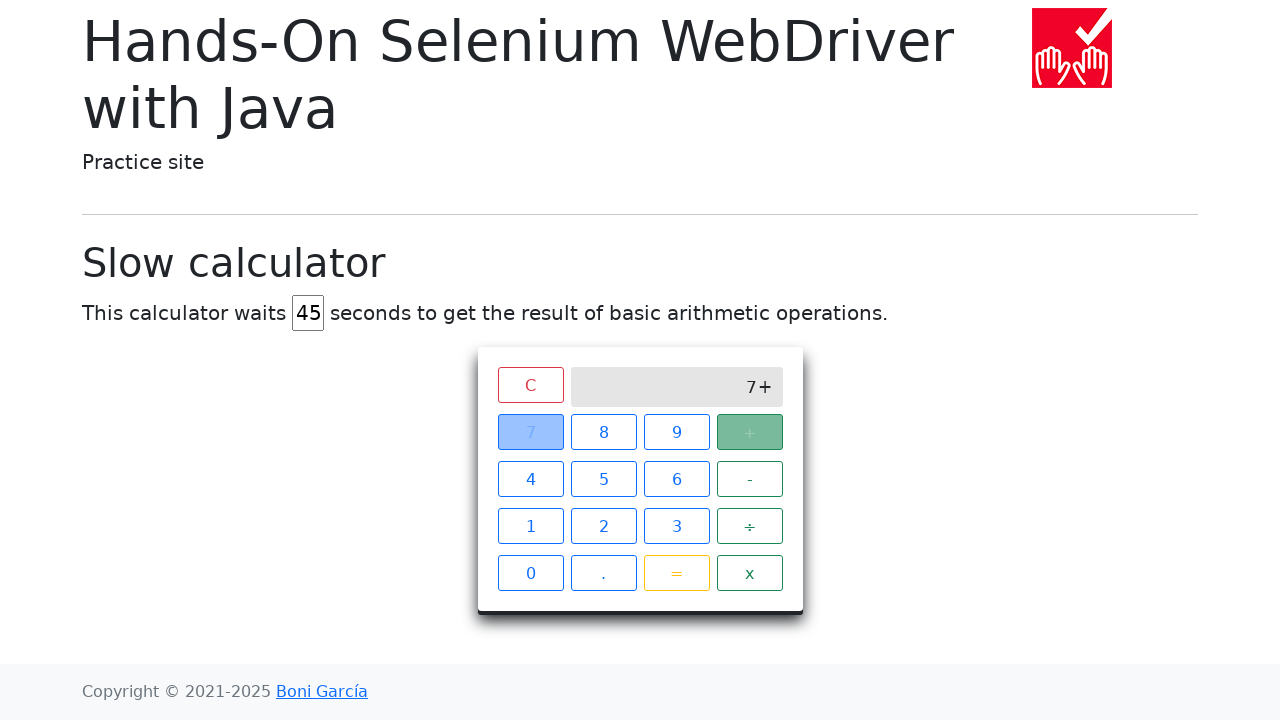

Clicked calculator button '8' at (604, 432) on xpath=//span[text()='8']
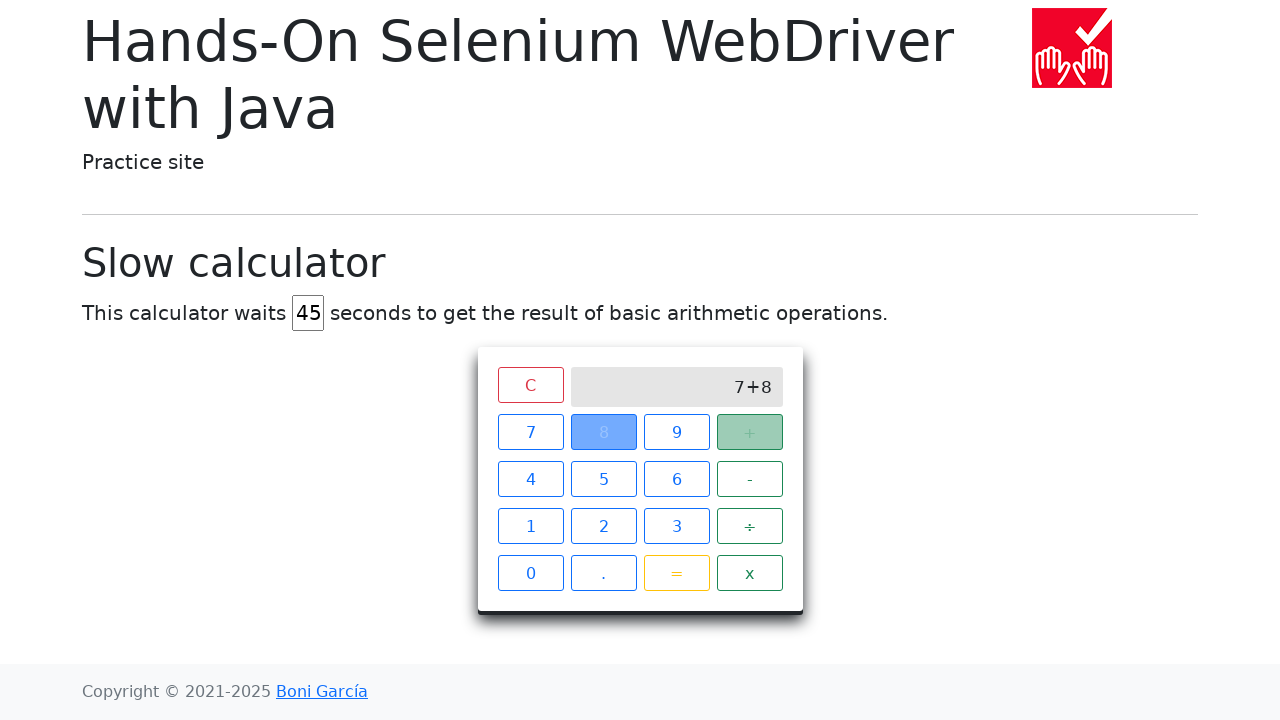

Clicked calculator button '=' at (676, 573) on xpath=//span[text()='=']
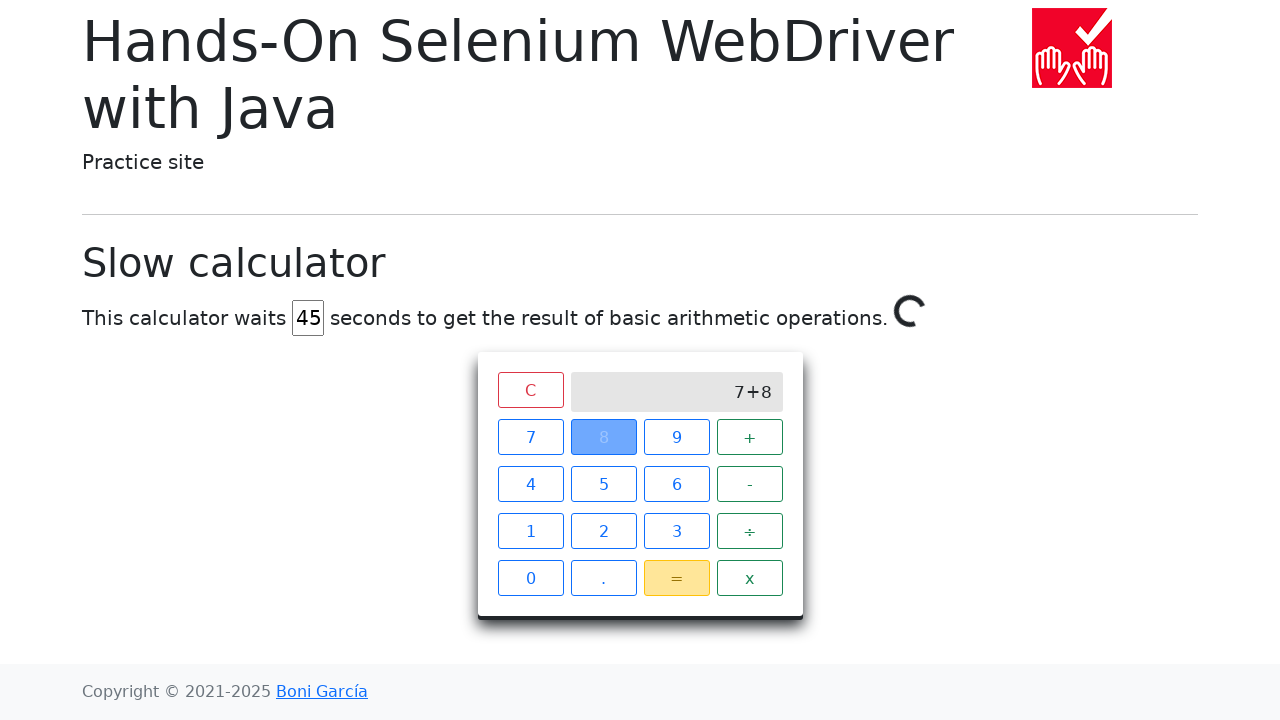

Result '15' appeared on calculator screen after slow calculation completed
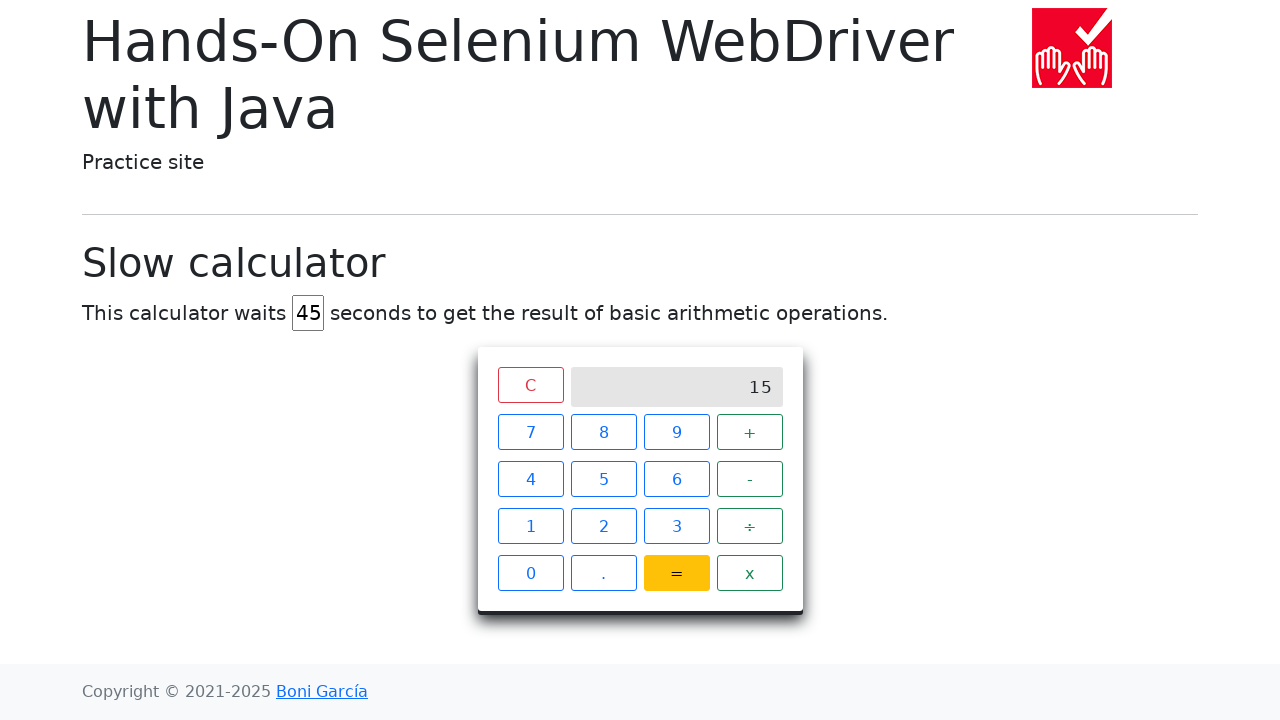

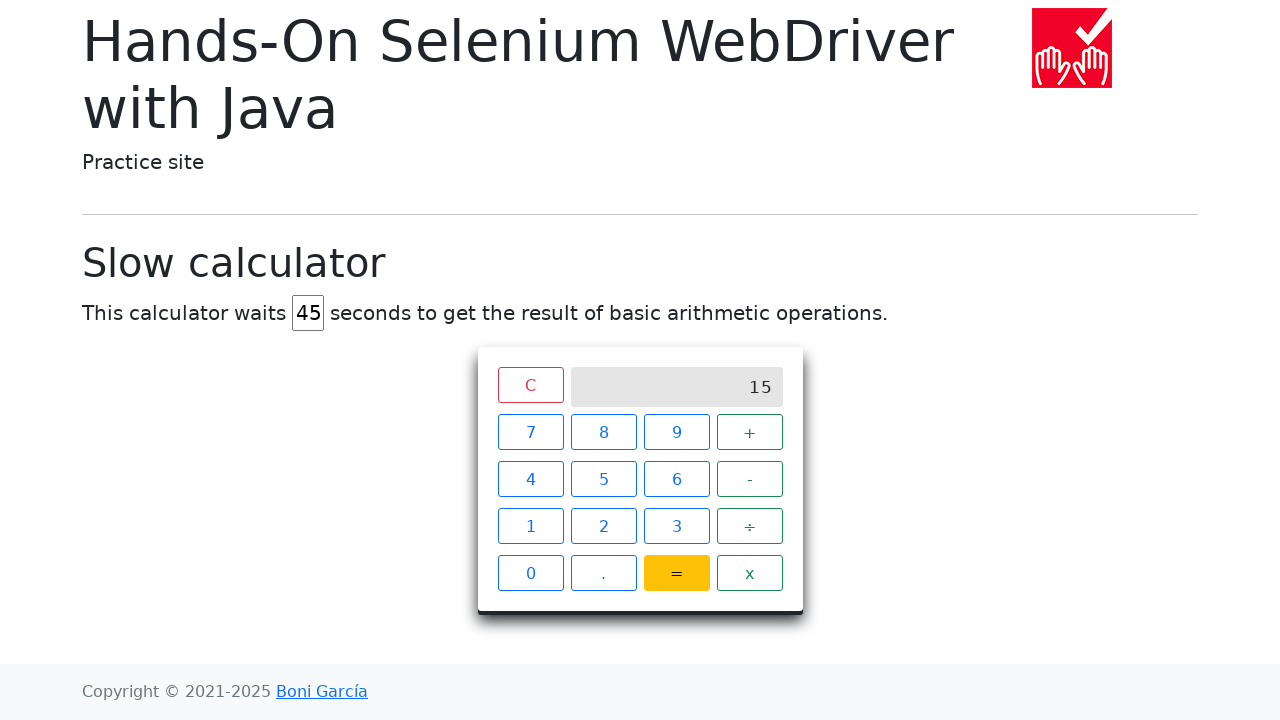